Tests footer navigation by opening all links in the first column of the footer section in new tabs and verifying each page title

Starting URL: https://www.rahulshettyacademy.com/AutomationPractice/

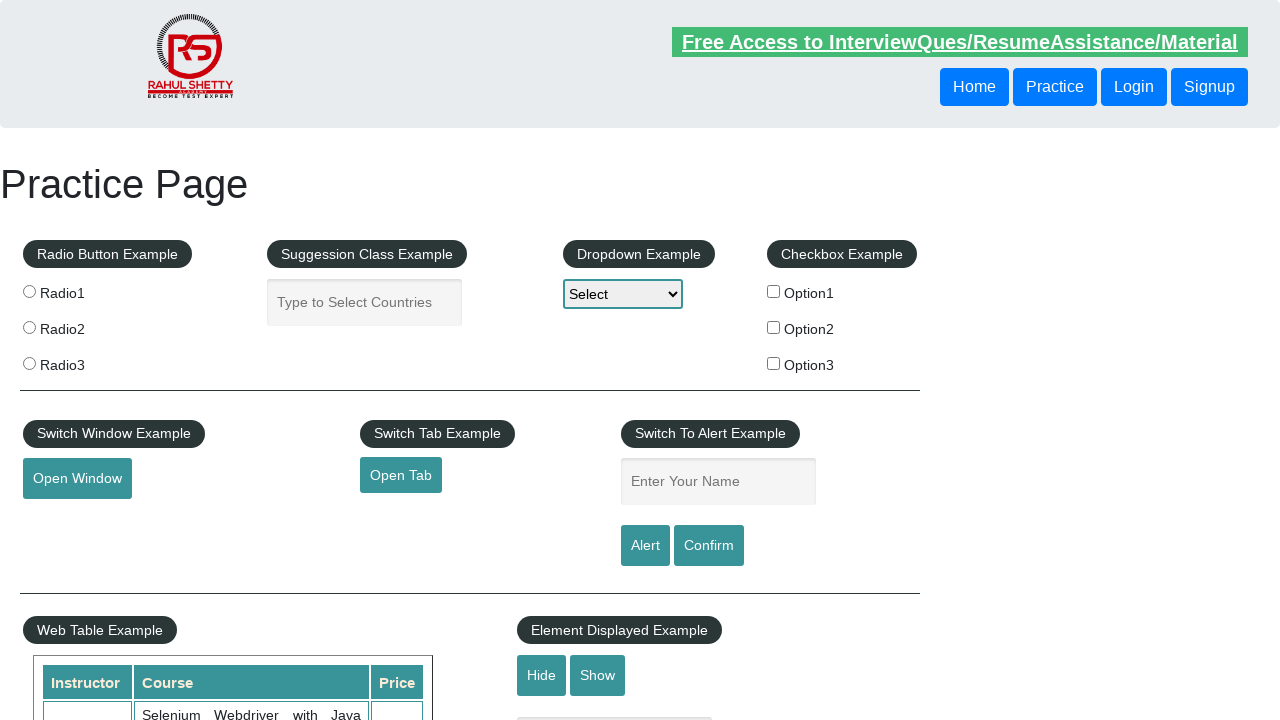

Located footer section with id 'gf-BIG'
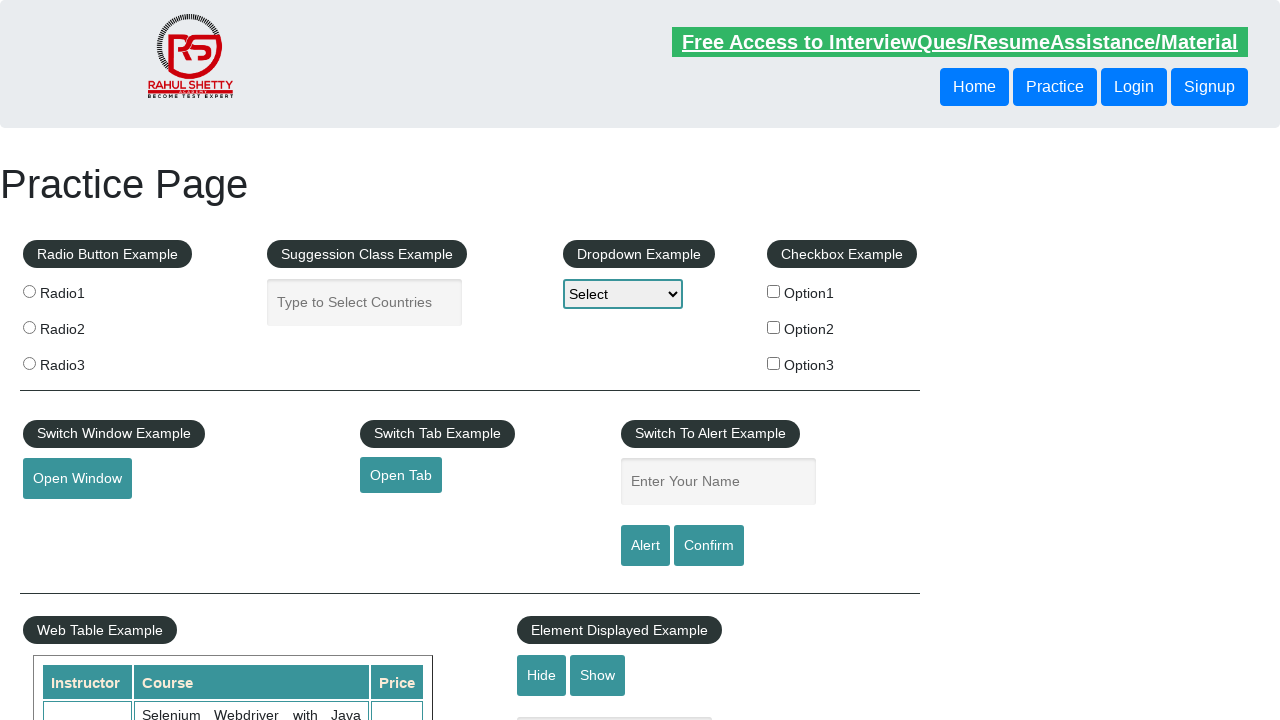

Located first column of footer links
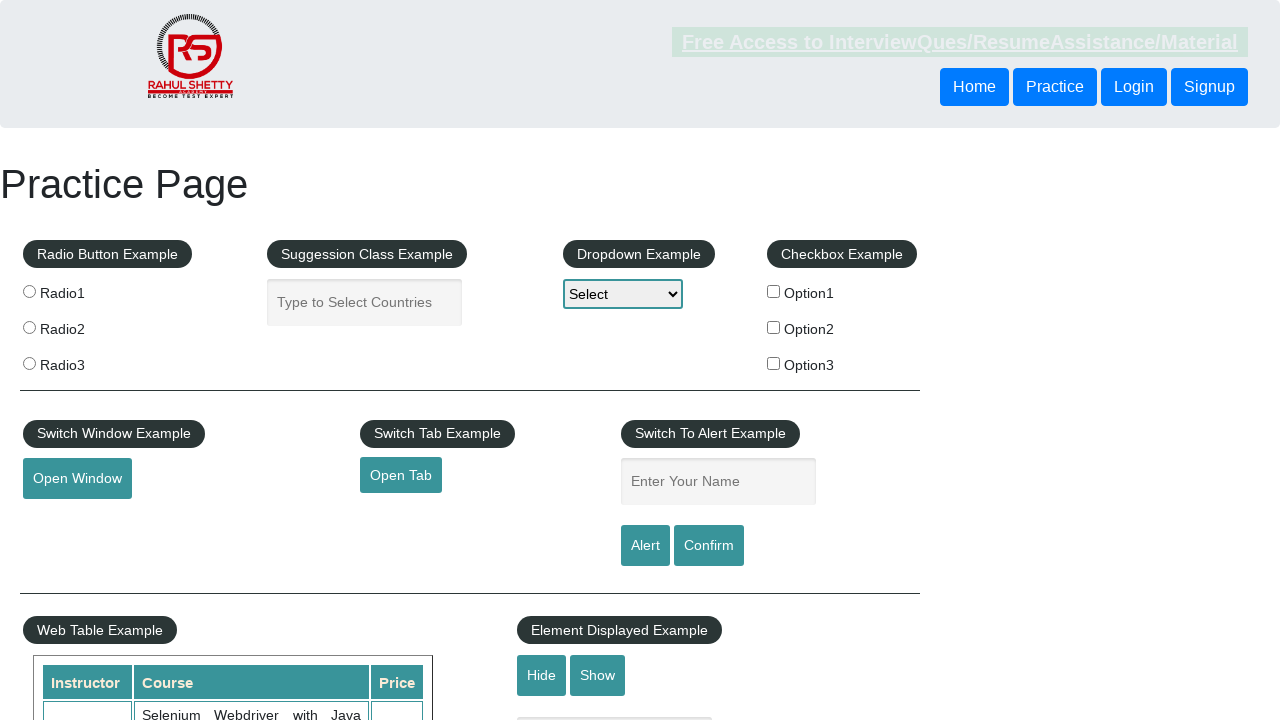

Retrieved all links from first column, found 0 links
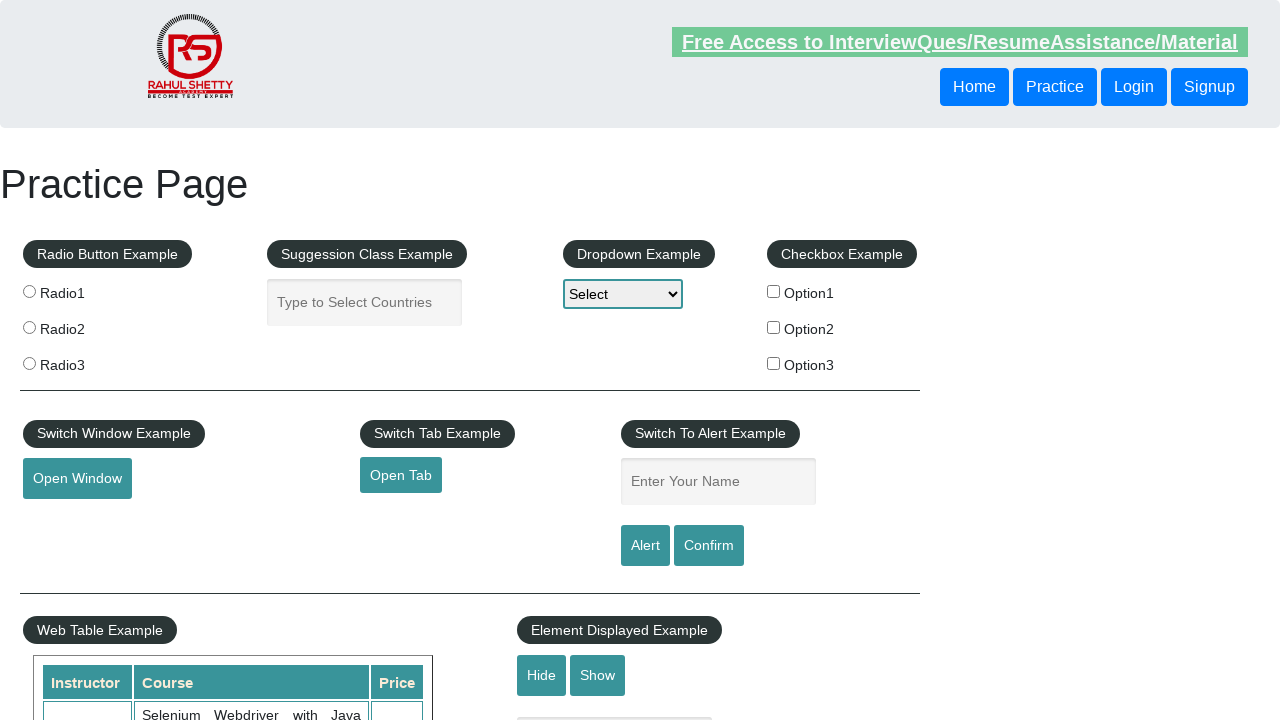

Stored original page reference
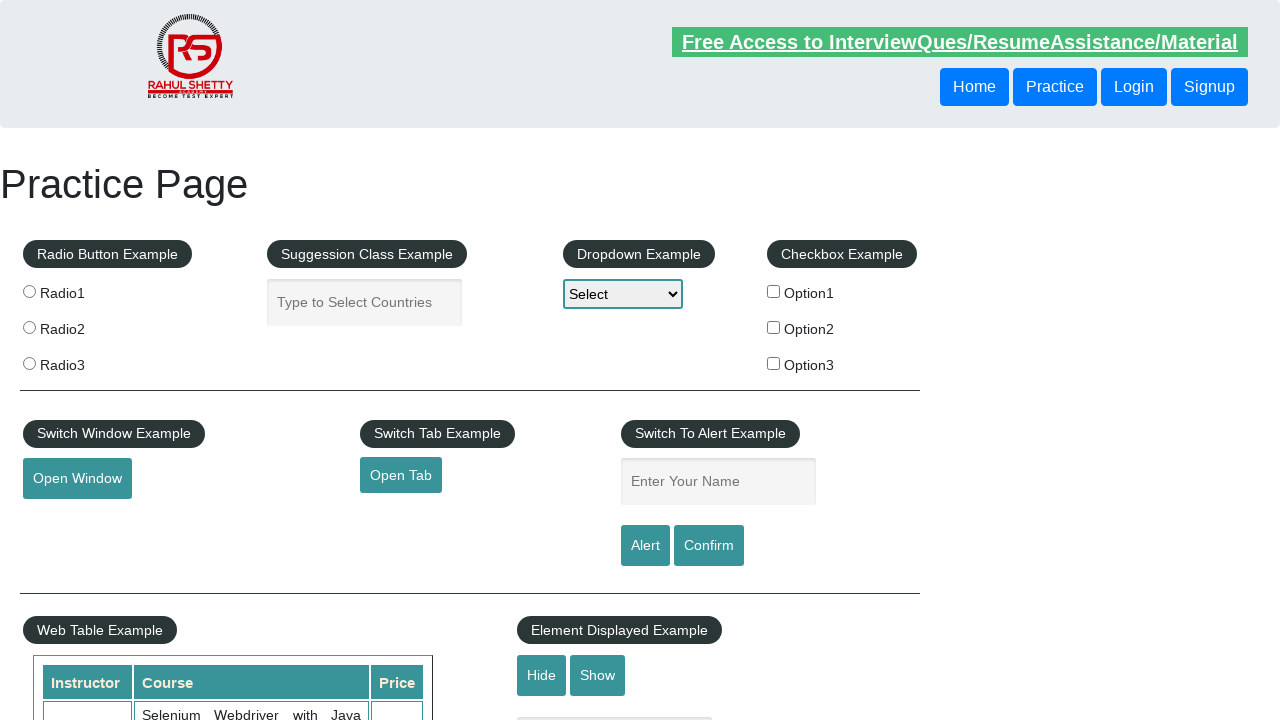

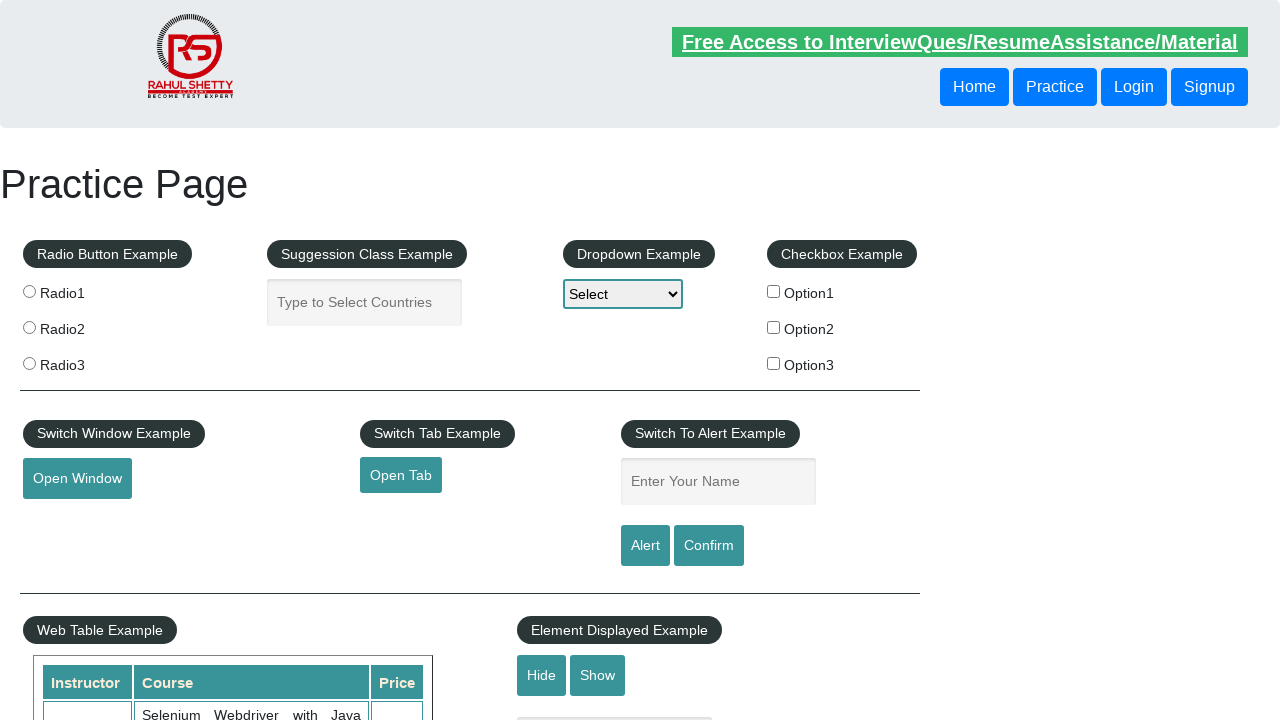